Tests drag and drop functionality by switching to an iframe and dragging an element by a specified offset

Starting URL: https://jqueryui.com/draggable/

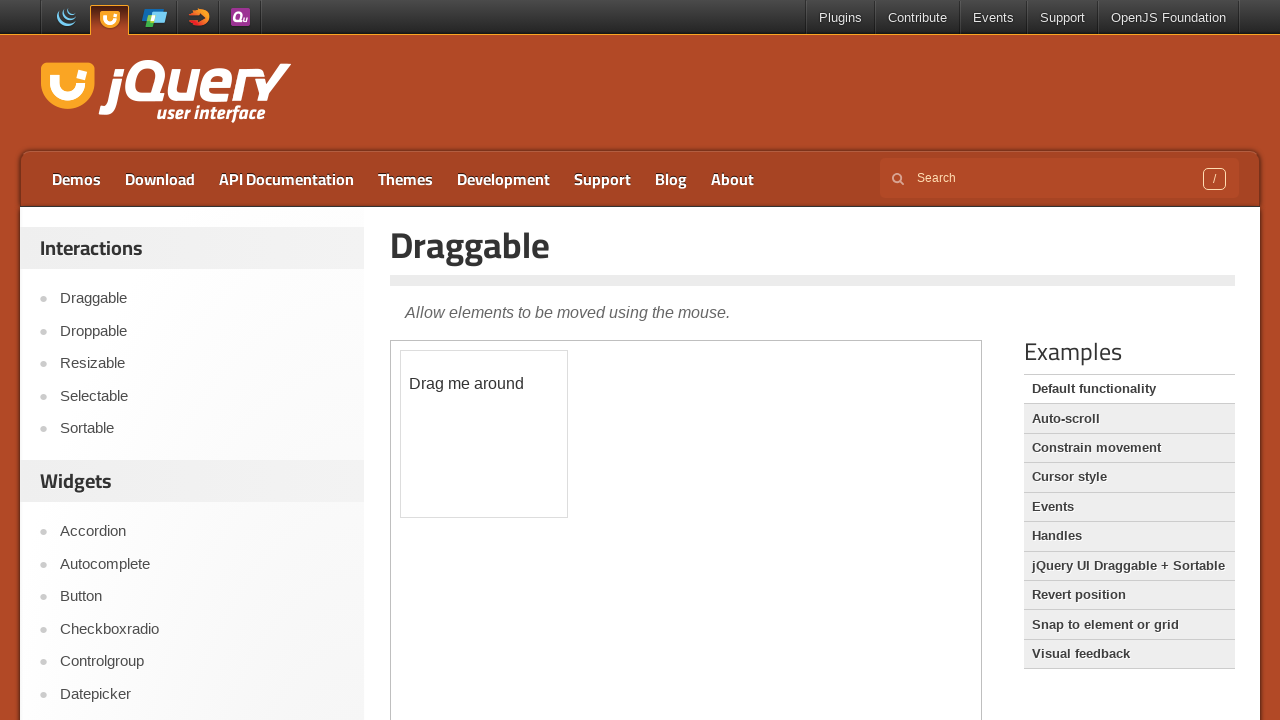

Located iframe containing draggable element
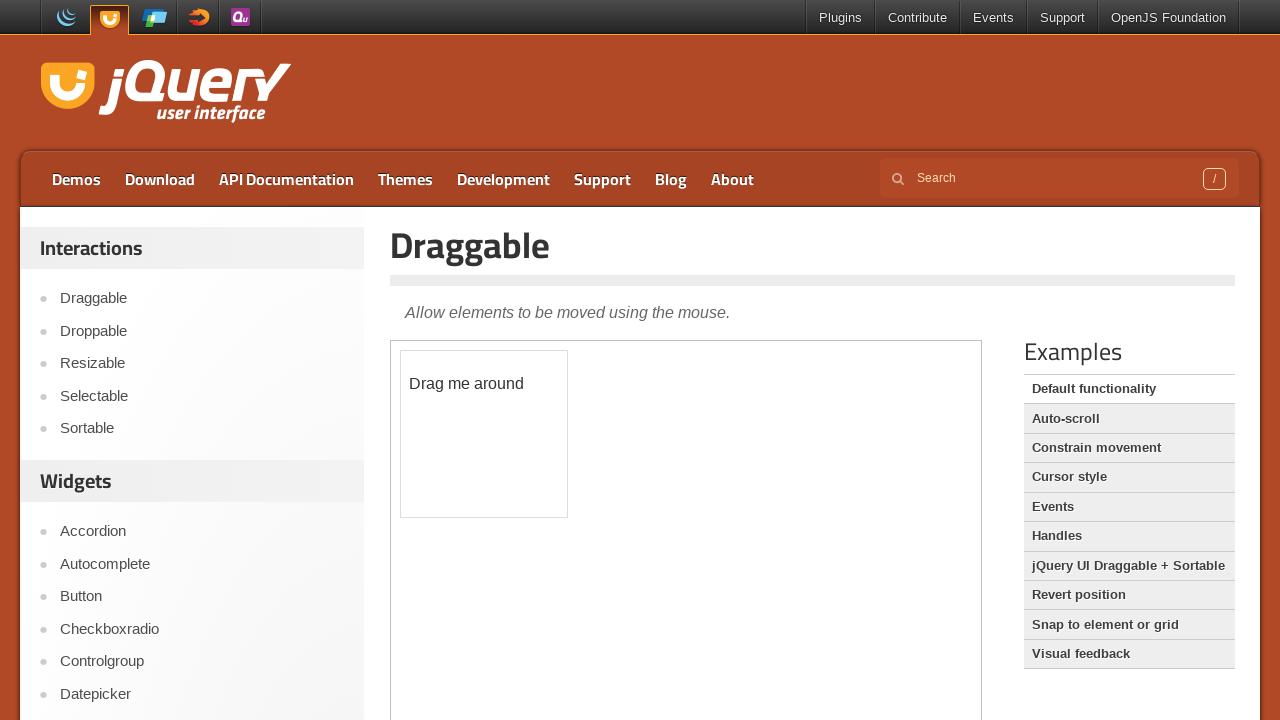

Located draggable element with id 'draggable'
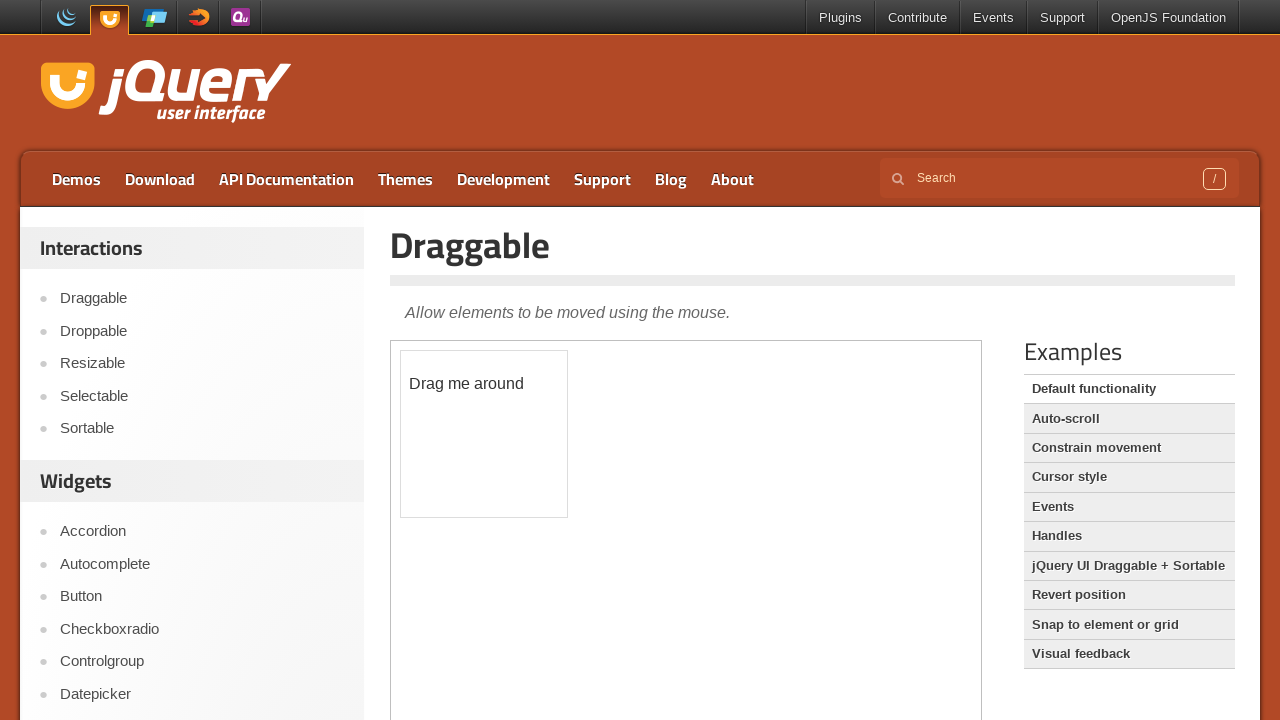

Draggable element became visible
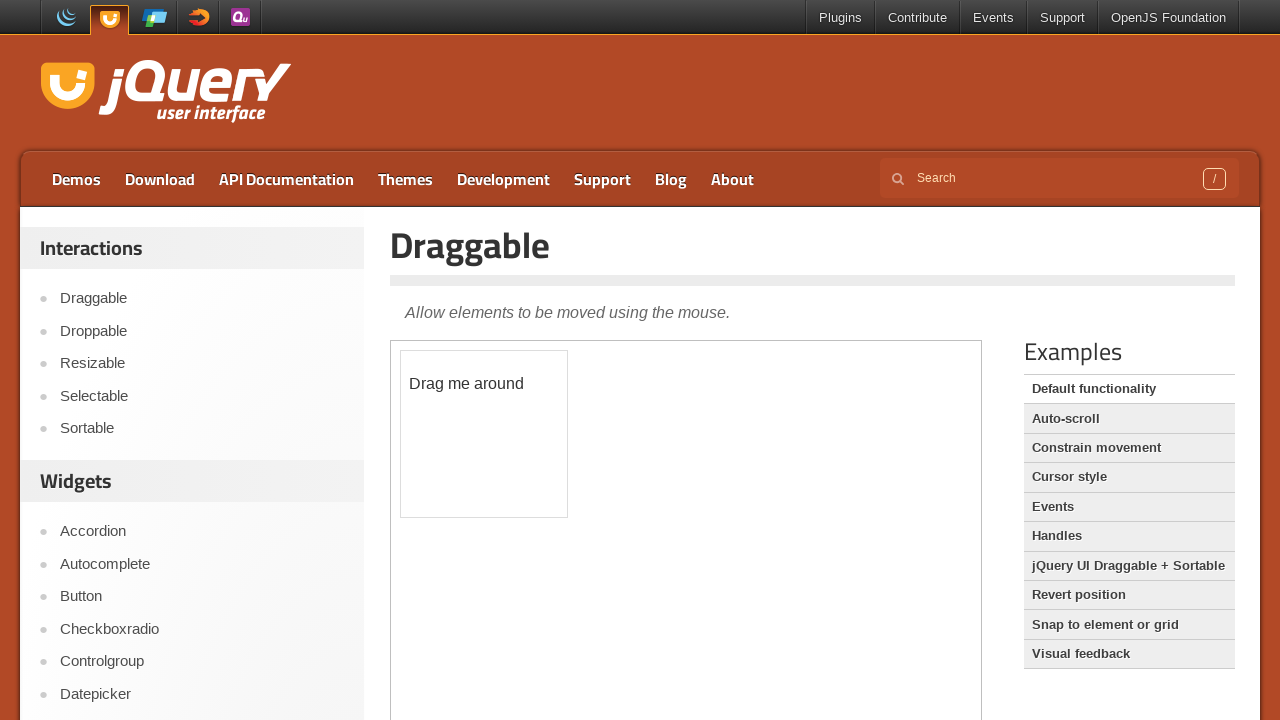

Retrieved bounding box of draggable element
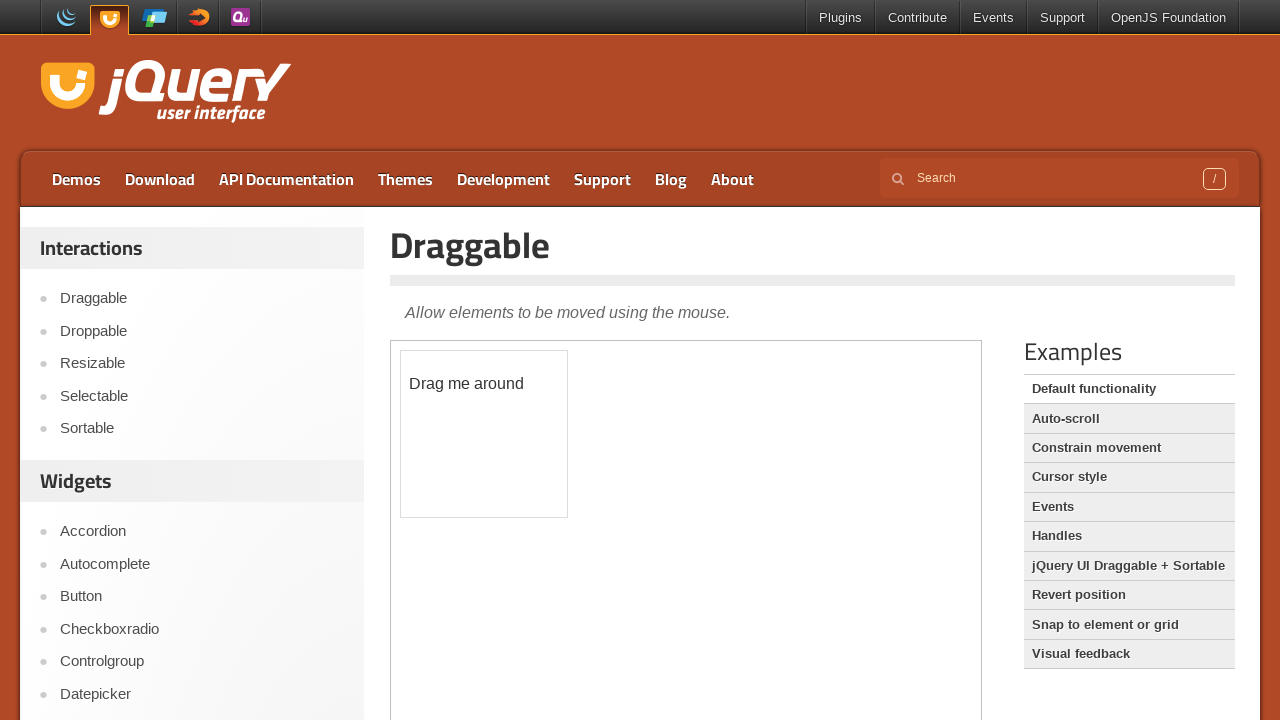

Dragged element by 50 pixels in x and y directions at (451, 401)
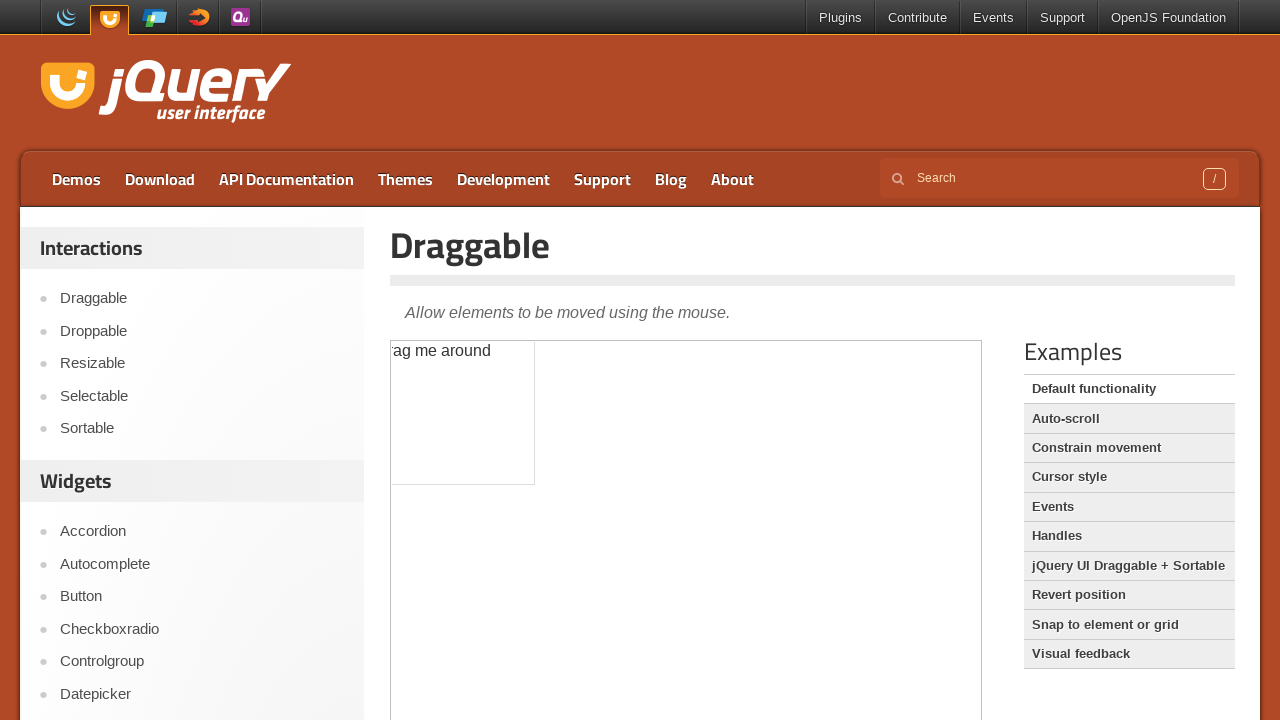

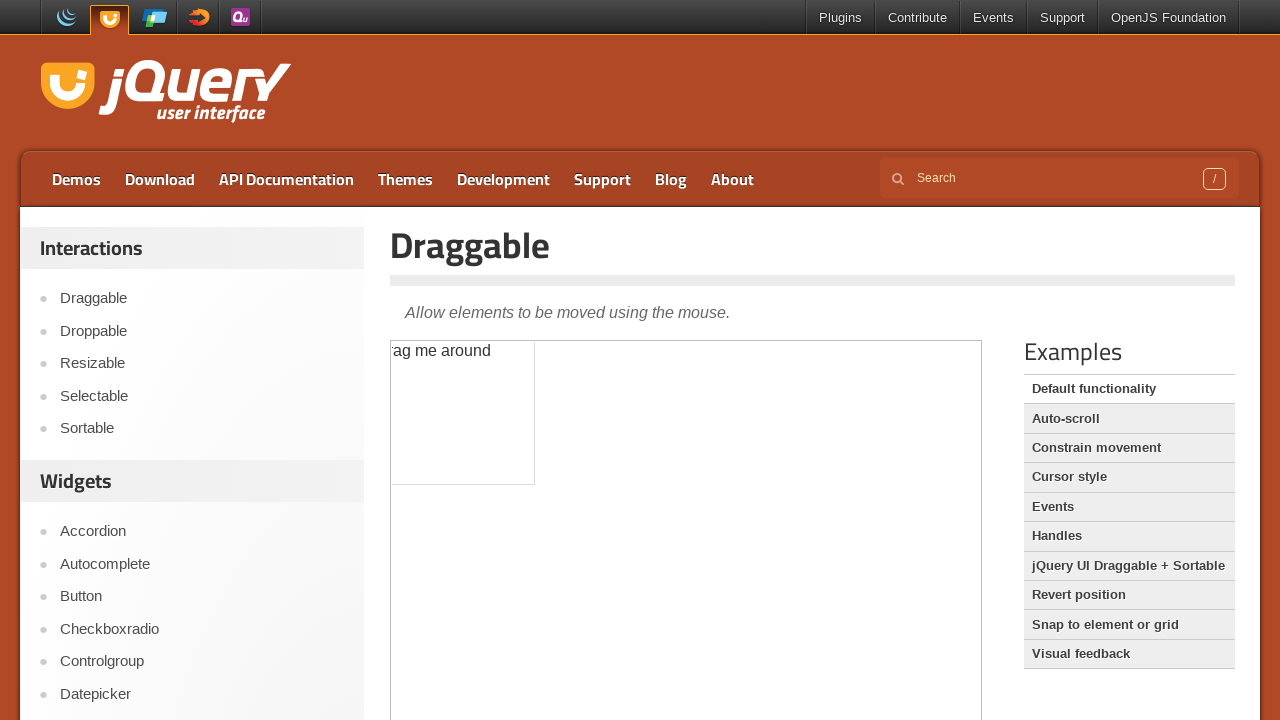